Waits for a price to reach $100, then solves a mathematical problem and submits the answer

Starting URL: http://suninjuly.github.io/explicit_wait2.html

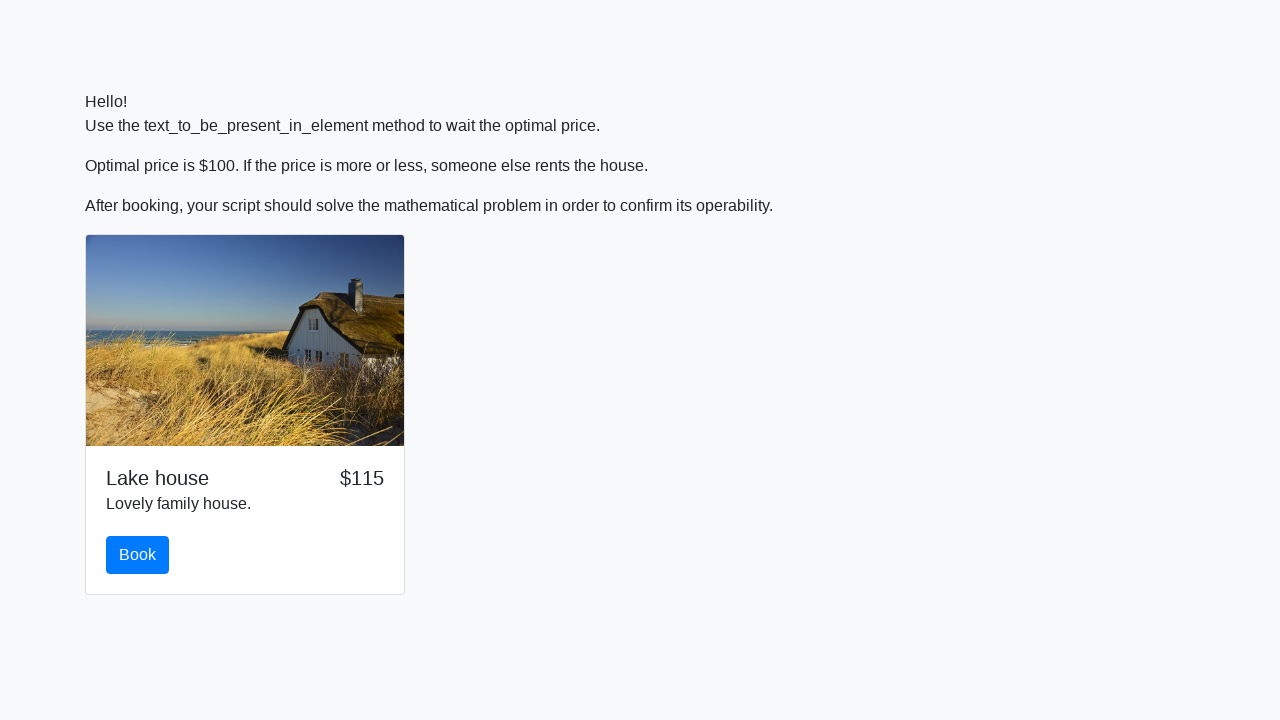

Waited for price to reach $100
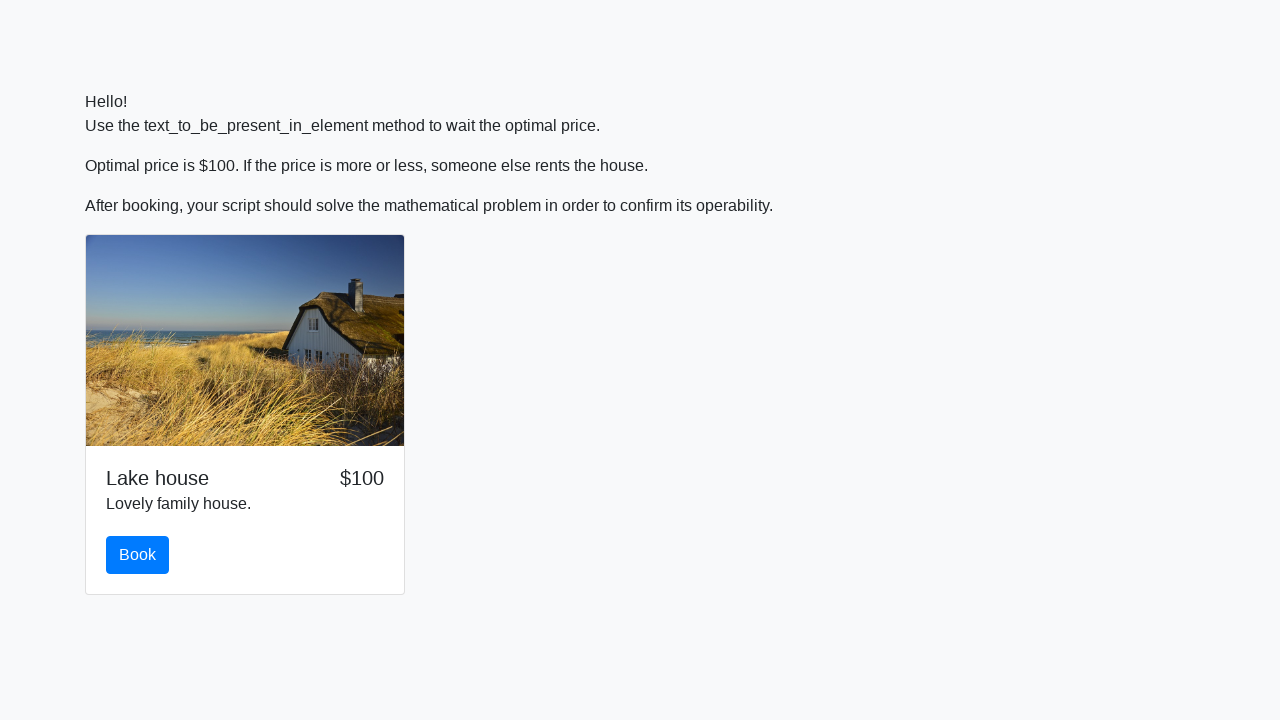

Clicked book button at (138, 555) on #book
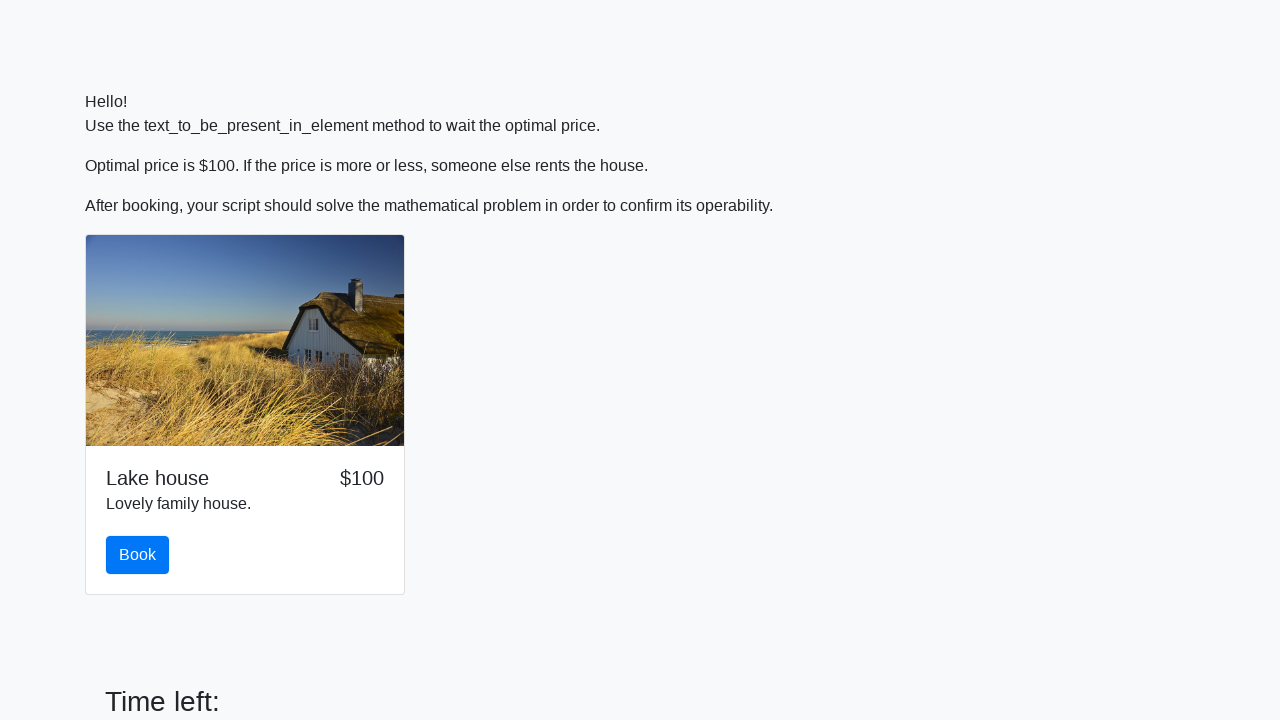

Retrieved value from input_value element
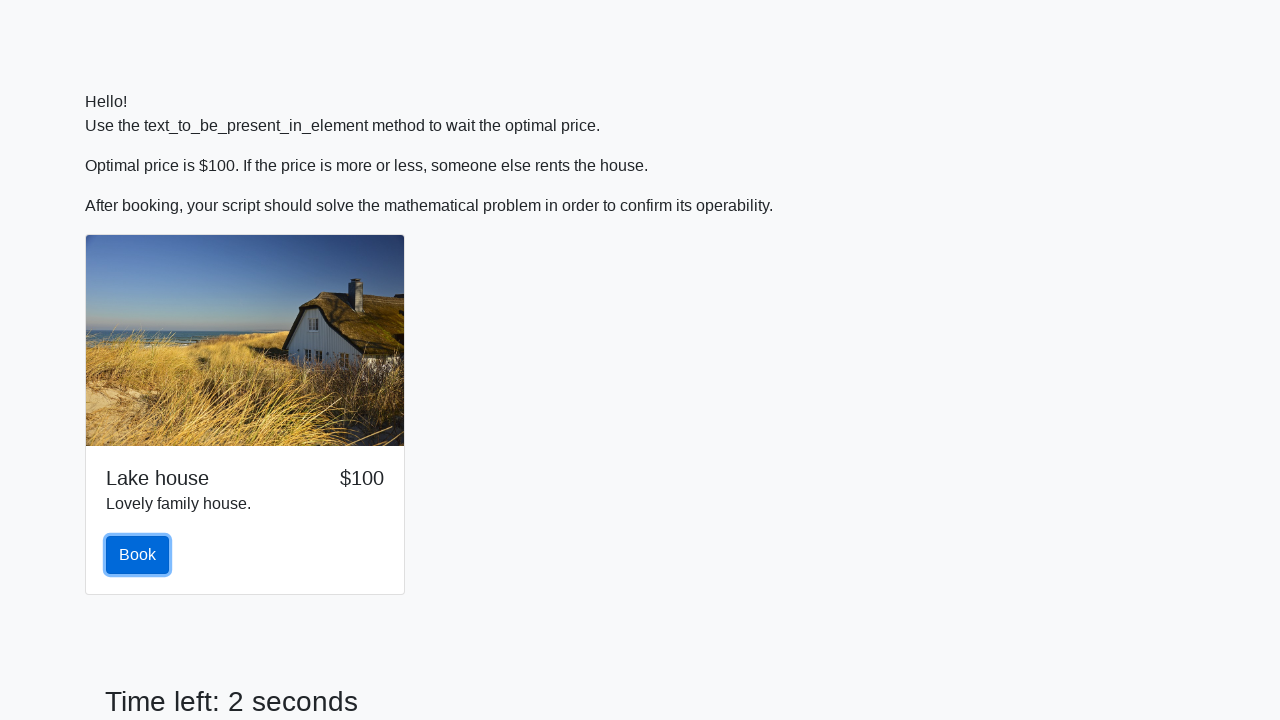

Calculated answer using mathematical formula
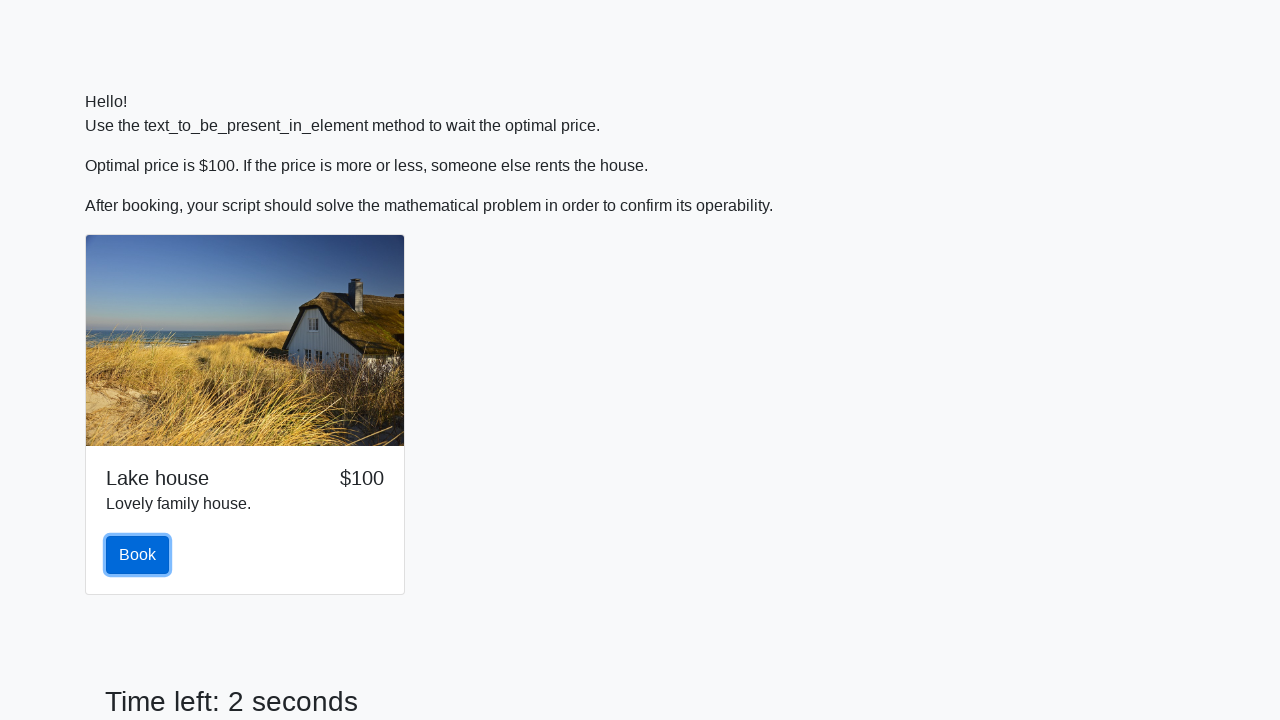

Filled answer field with calculated value on #answer
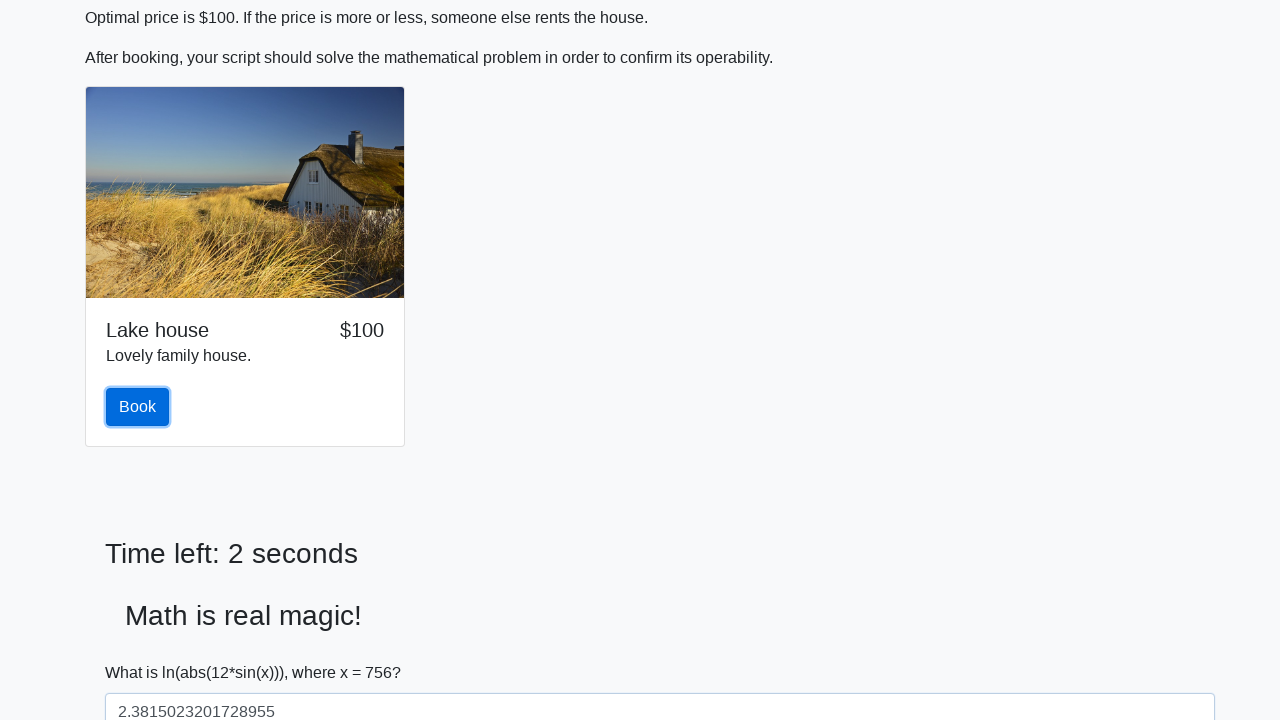

Clicked solve button to submit answer at (143, 651) on #solve
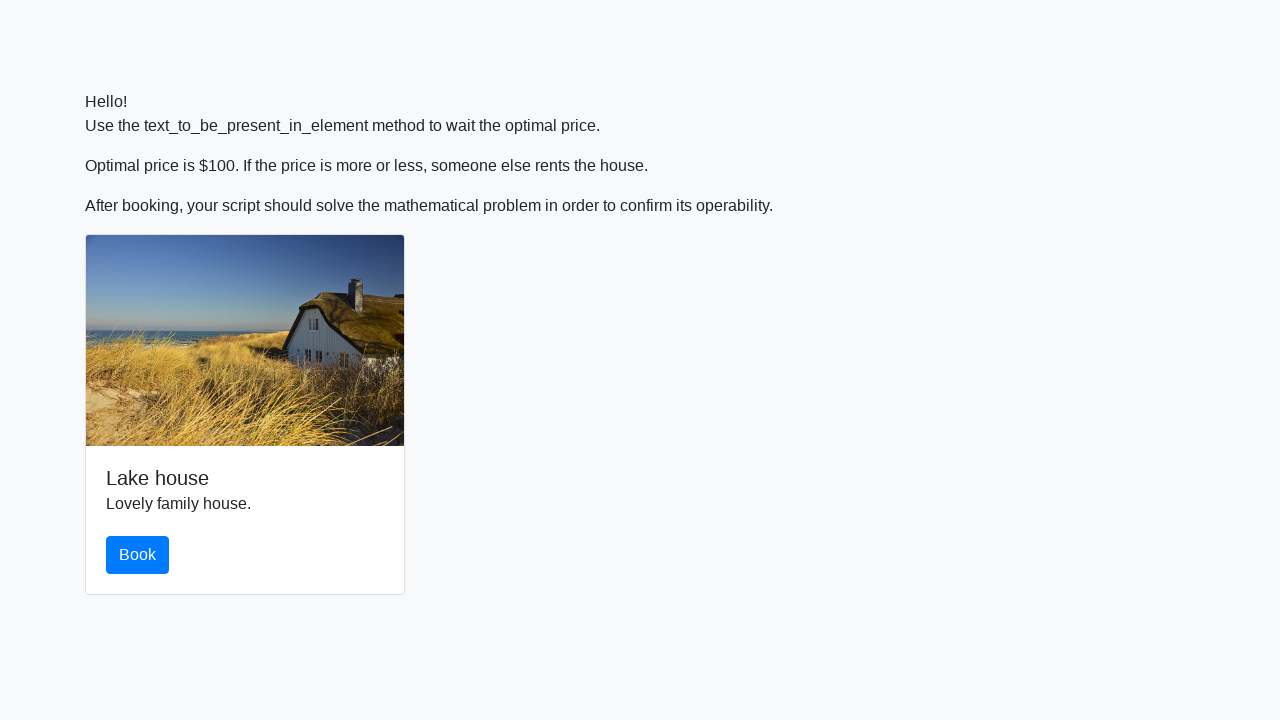

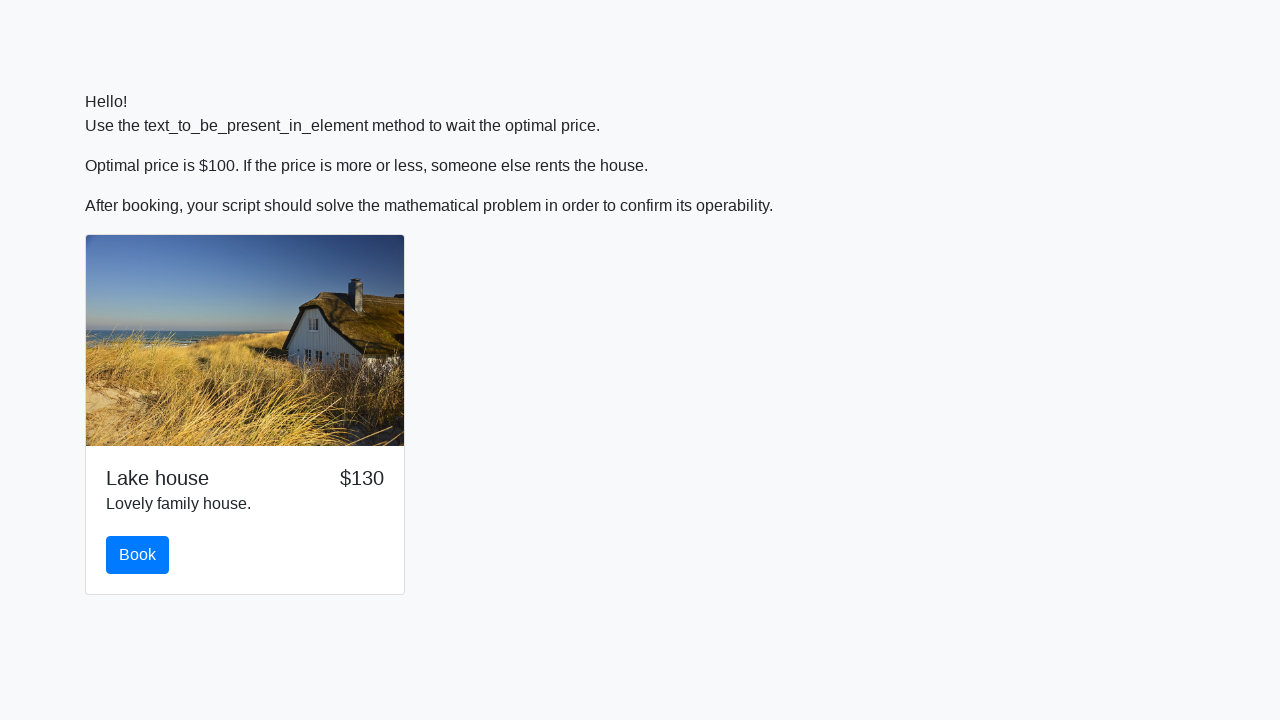